Tests file upload functionality on a demo page by uploading a single file, verifying it appears in the file list, then refreshing and testing multiple file upload.

Starting URL: https://davidwalsh.name/demo/multiple-file-upload.php

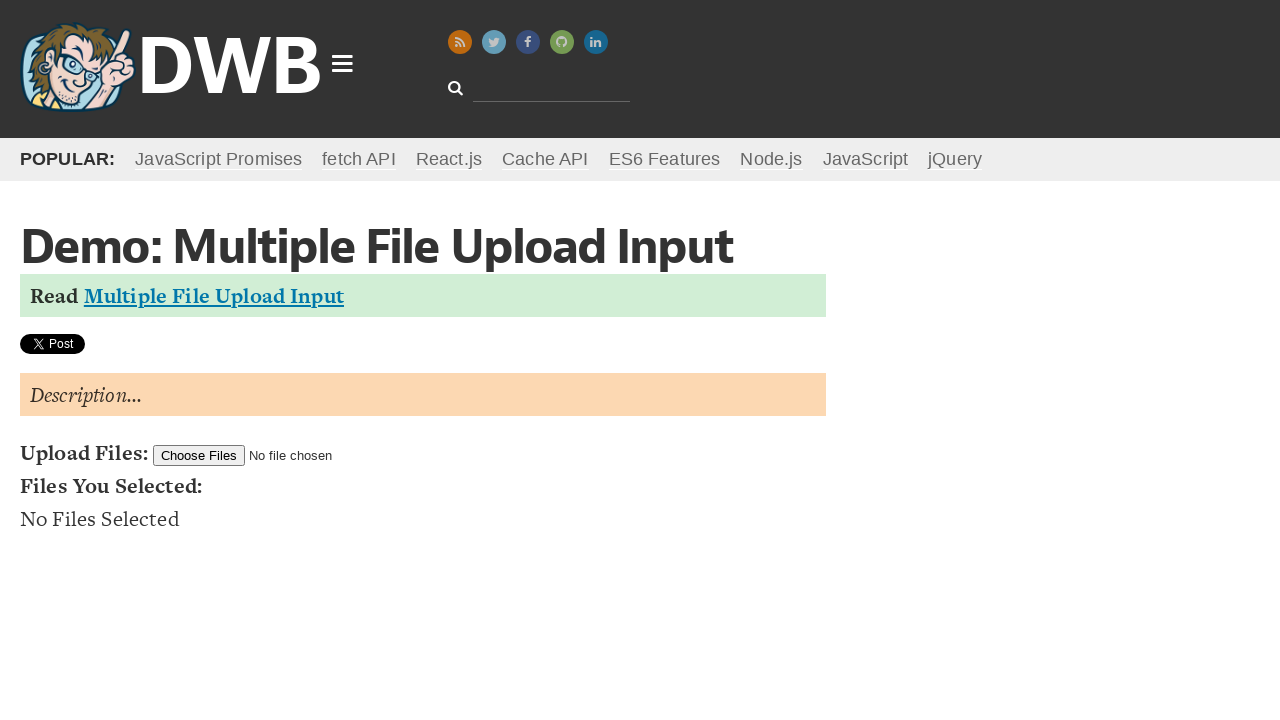

Set single file for upload (test_image1.jpg)
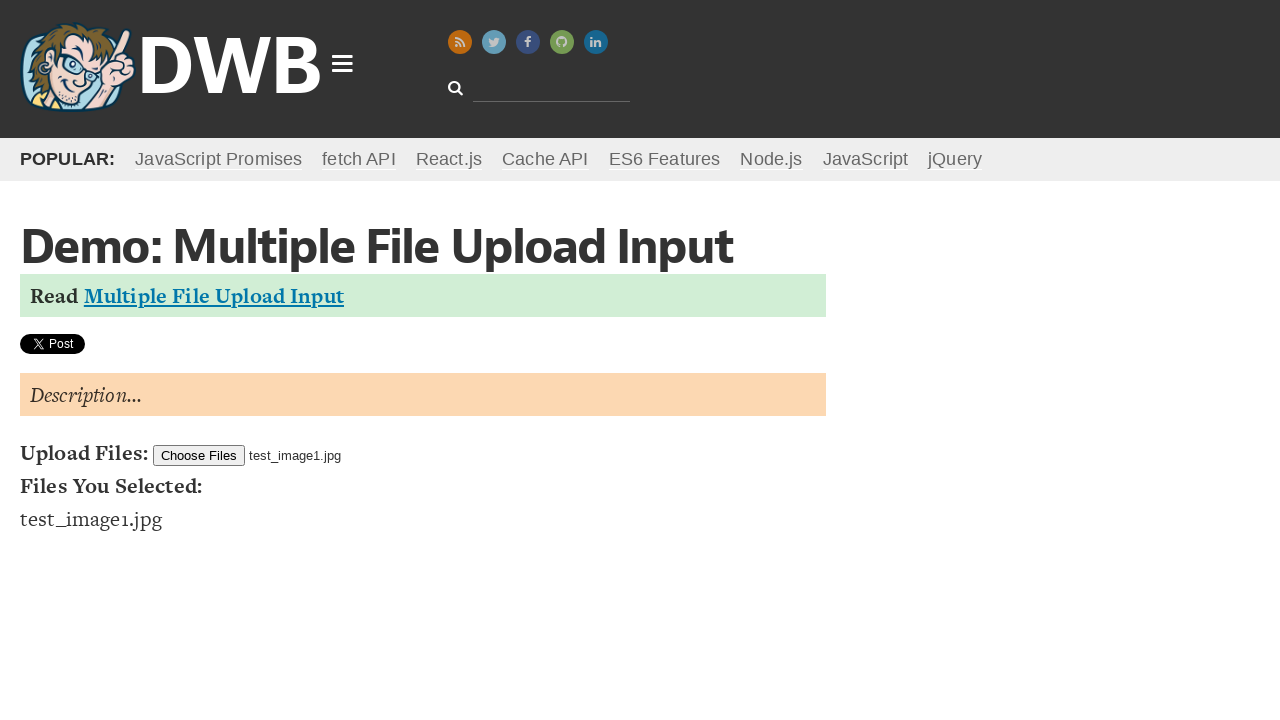

File list selector appeared after single file upload
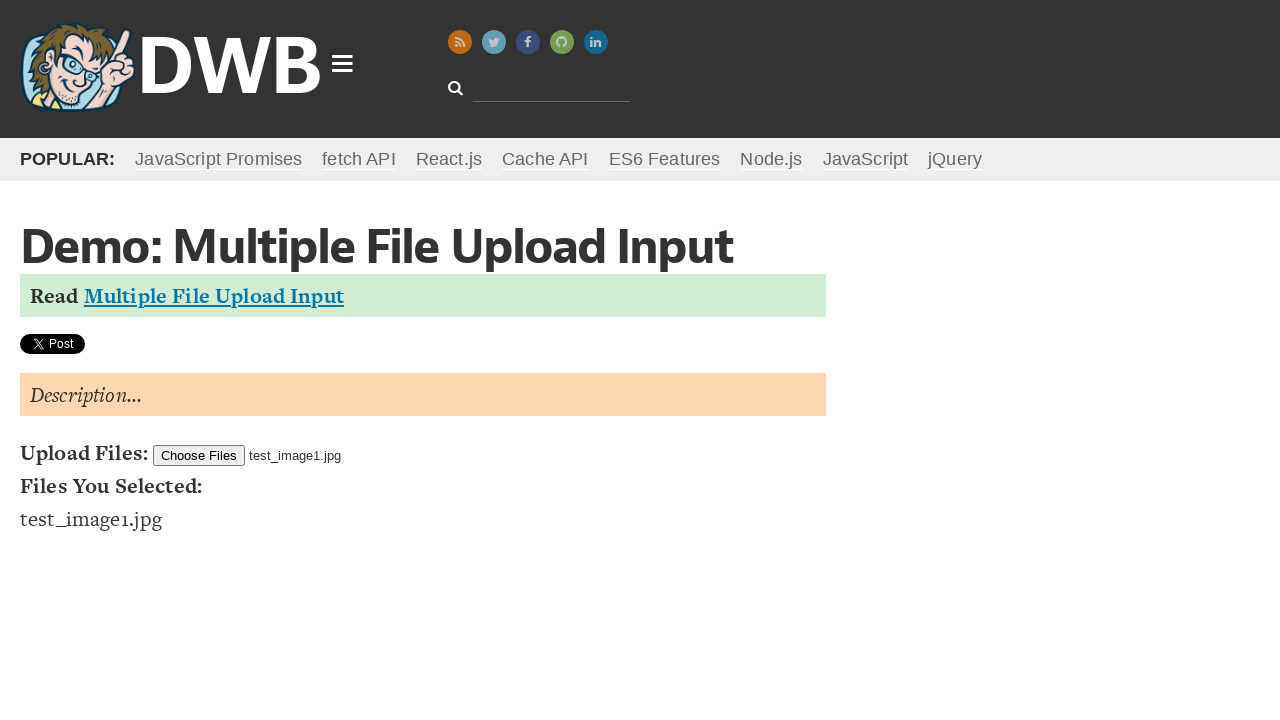

Retrieved file list text from single upload: test_image1.jpg
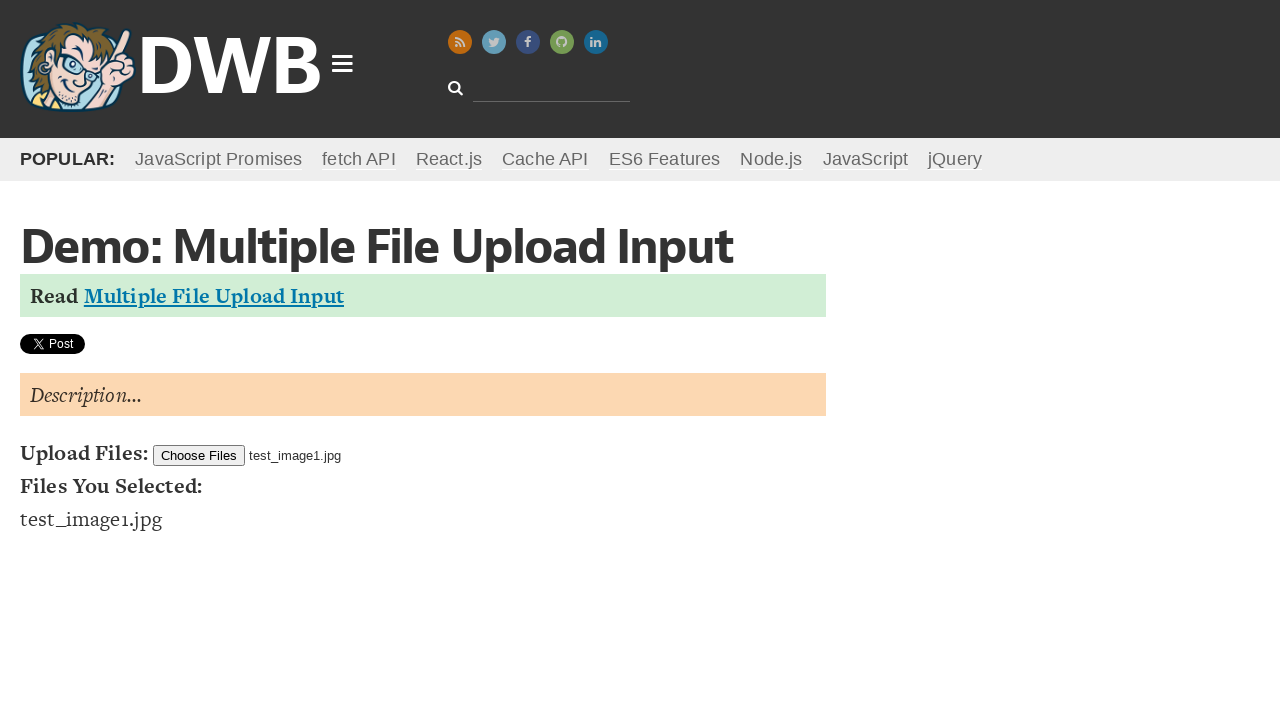

Reloaded page to test multiple file upload
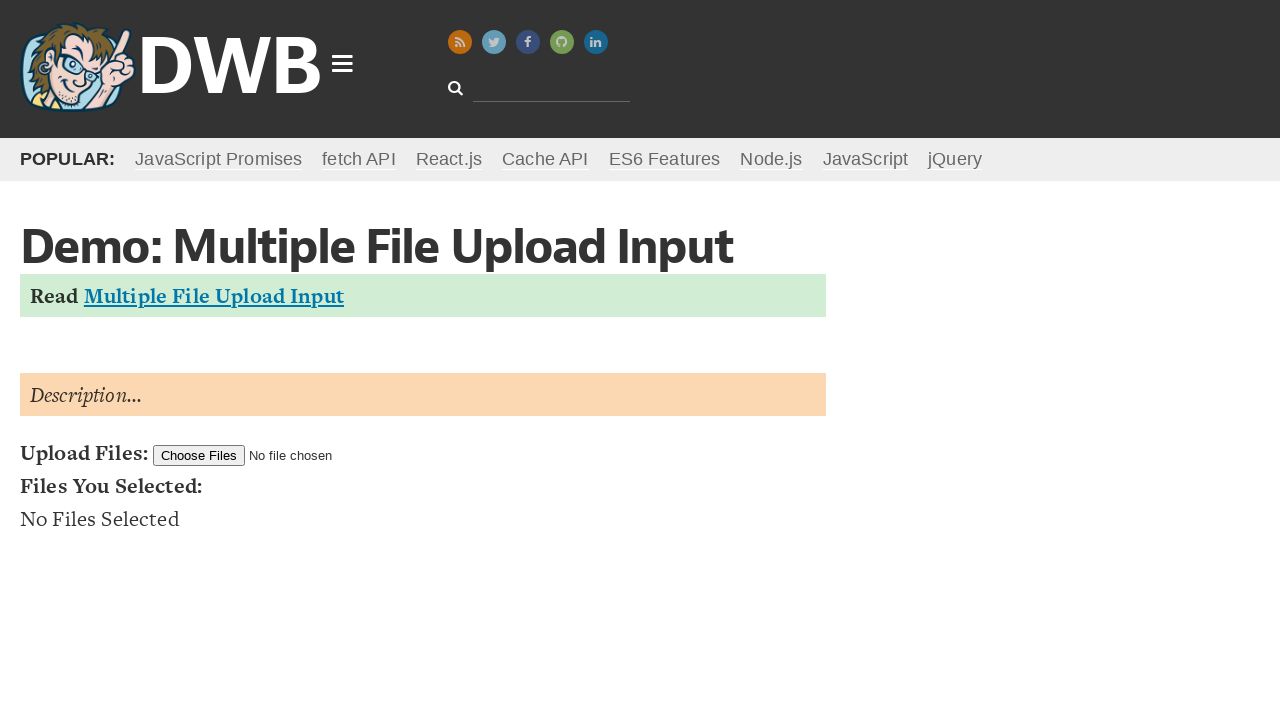

Page loaded after refresh
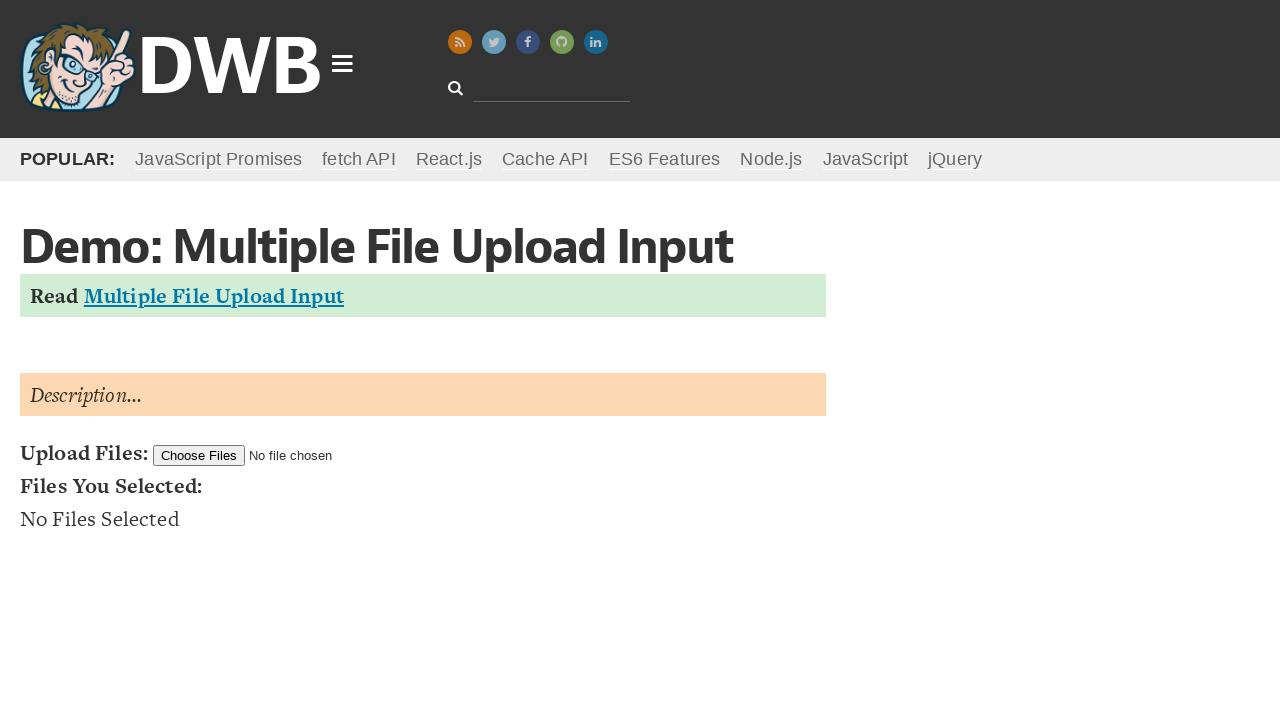

Set multiple files for upload (test_image1.jpg, test_image2.jpg)
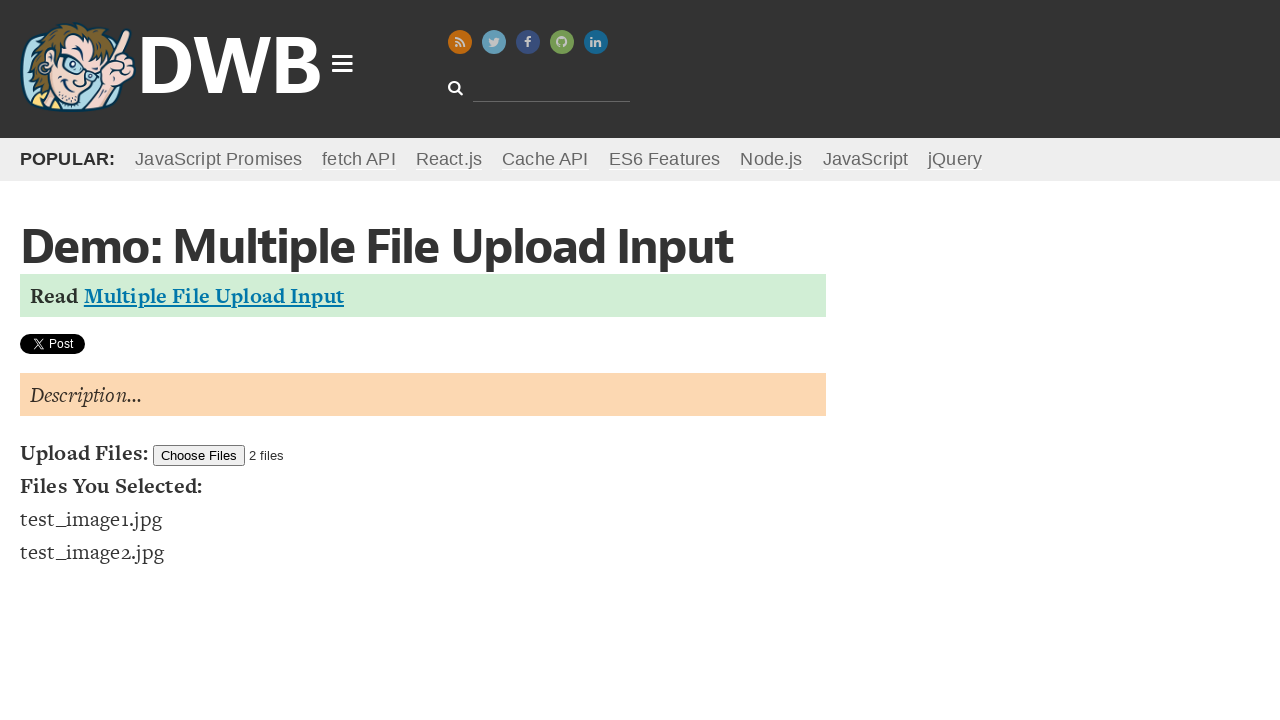

File list selector appeared after multiple file upload
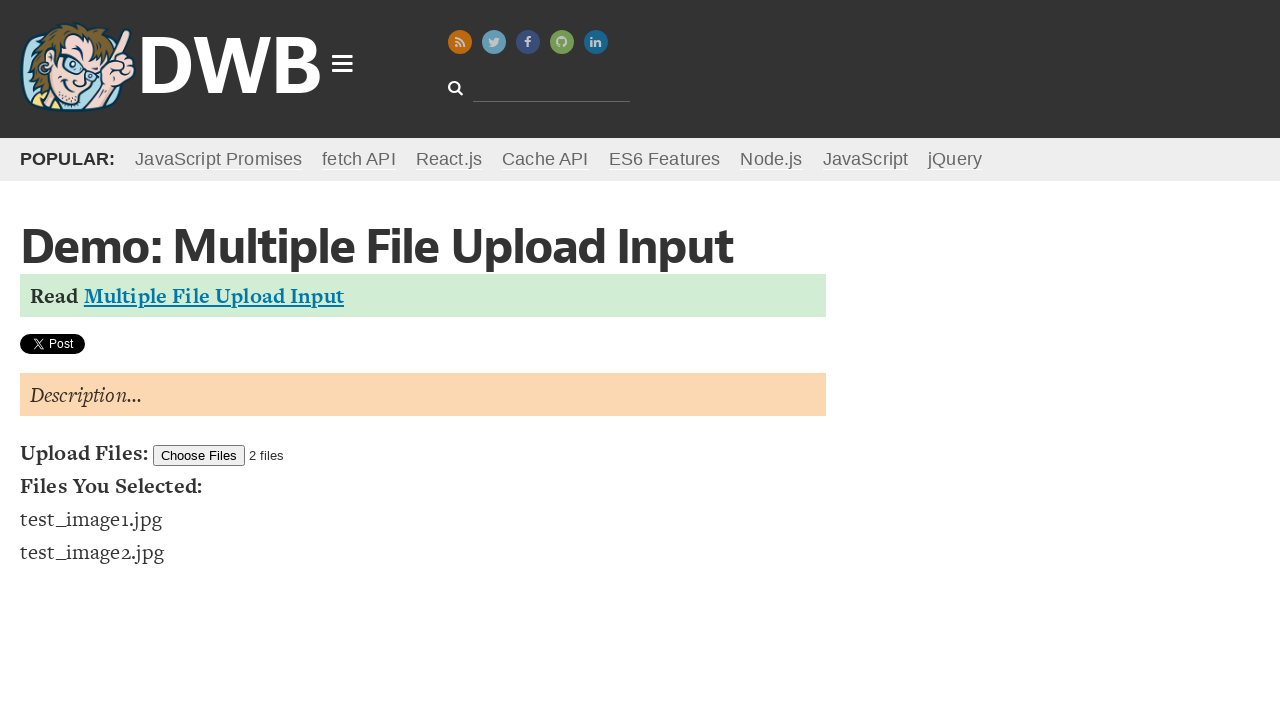

Retrieved file list text from multiple upload: test_image1.jpgtest_image2.jpg
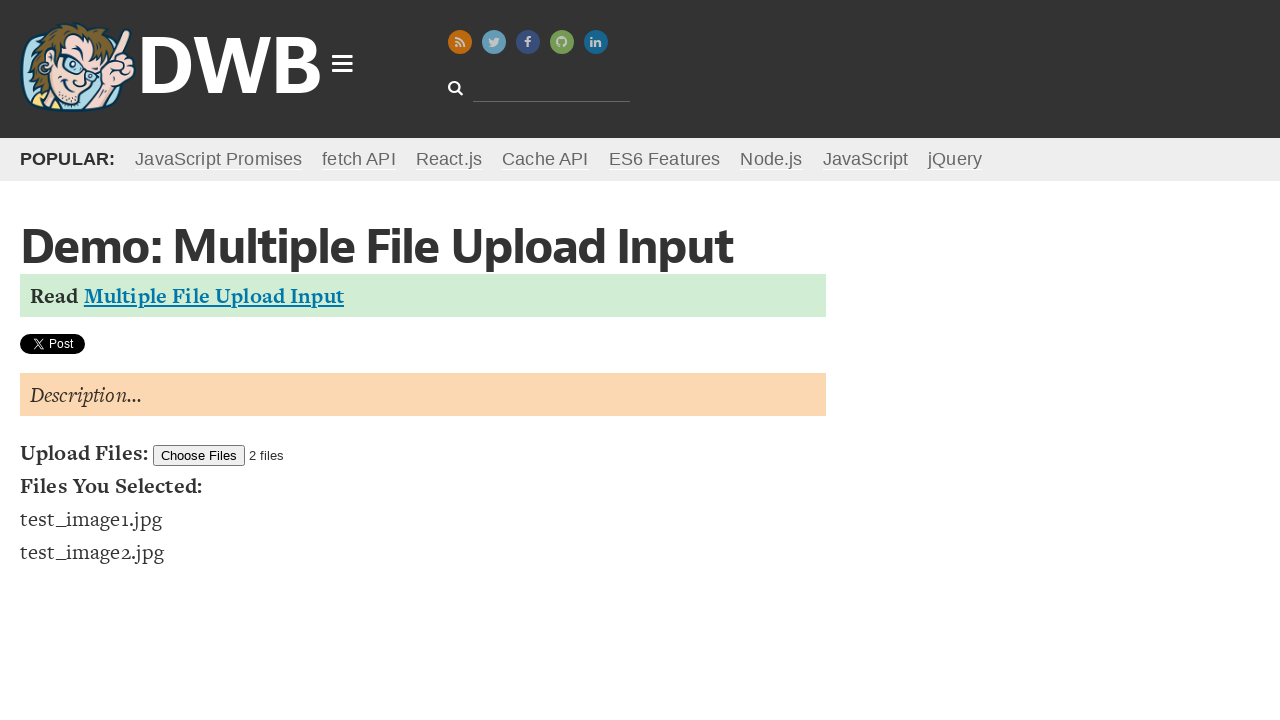

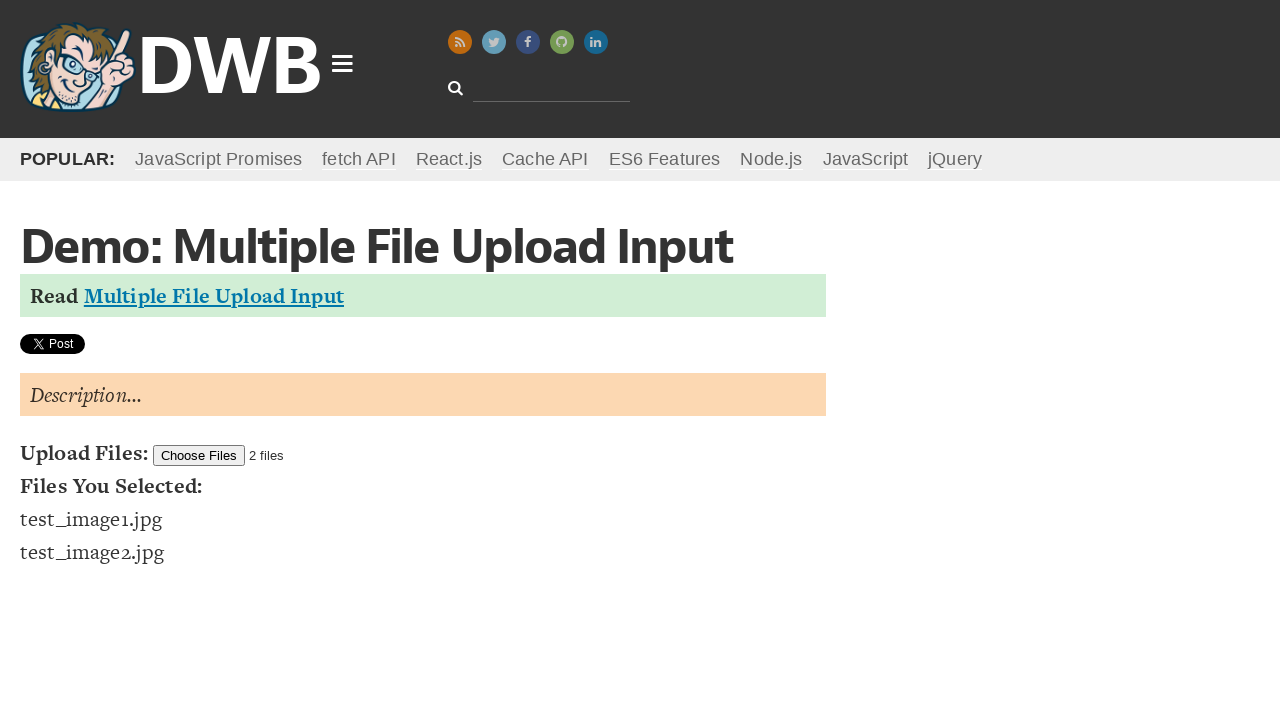